Tests a jQuery dropdown tree component by clicking on the dropdown and selecting an option from the hierarchical choices

Starting URL: https://www.jqueryscript.net/demo/Drop-Down-Combo-Tree/

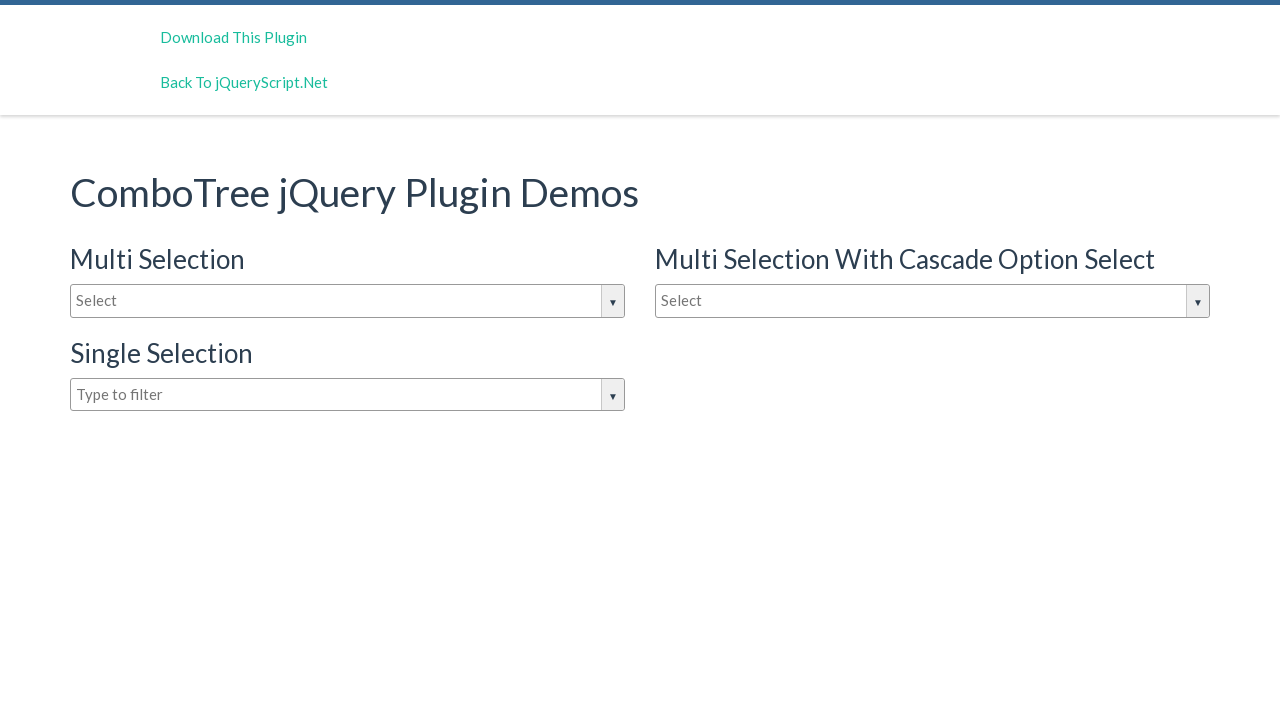

Clicked on dropdown input box to open the jQuery dropdown tree component at (348, 301) on #justAnInputBox
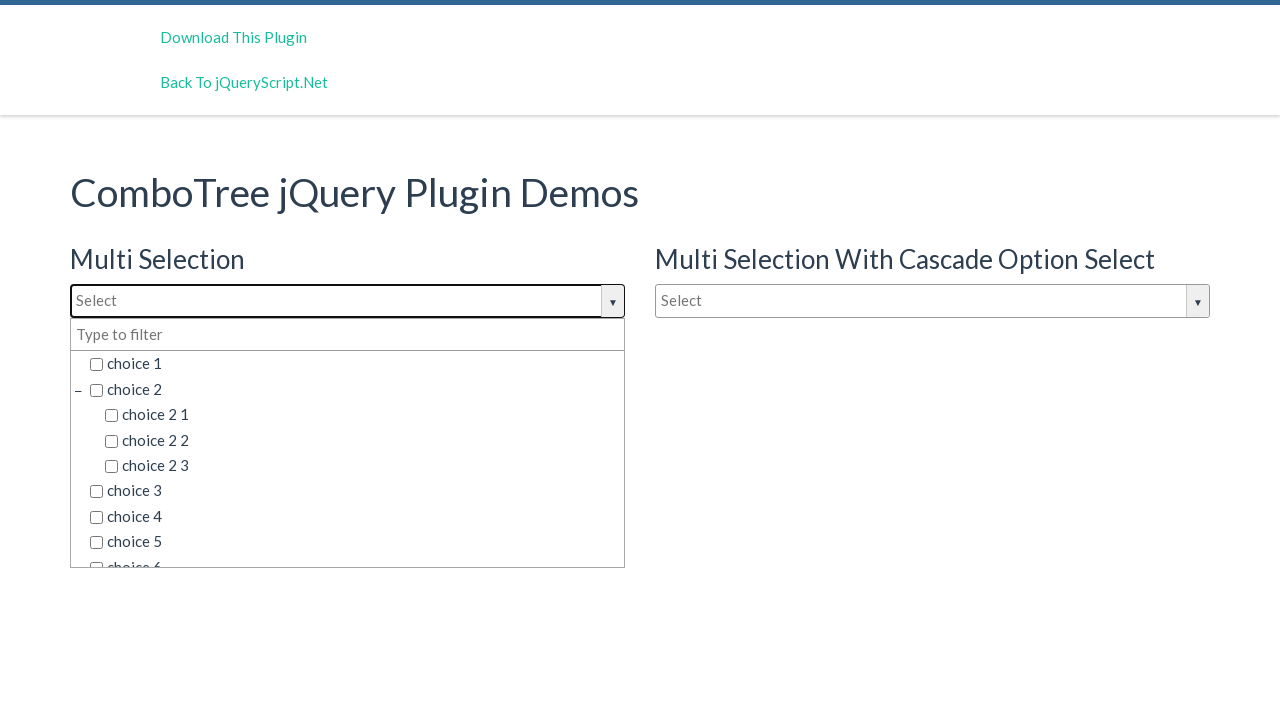

Dropdown options became visible
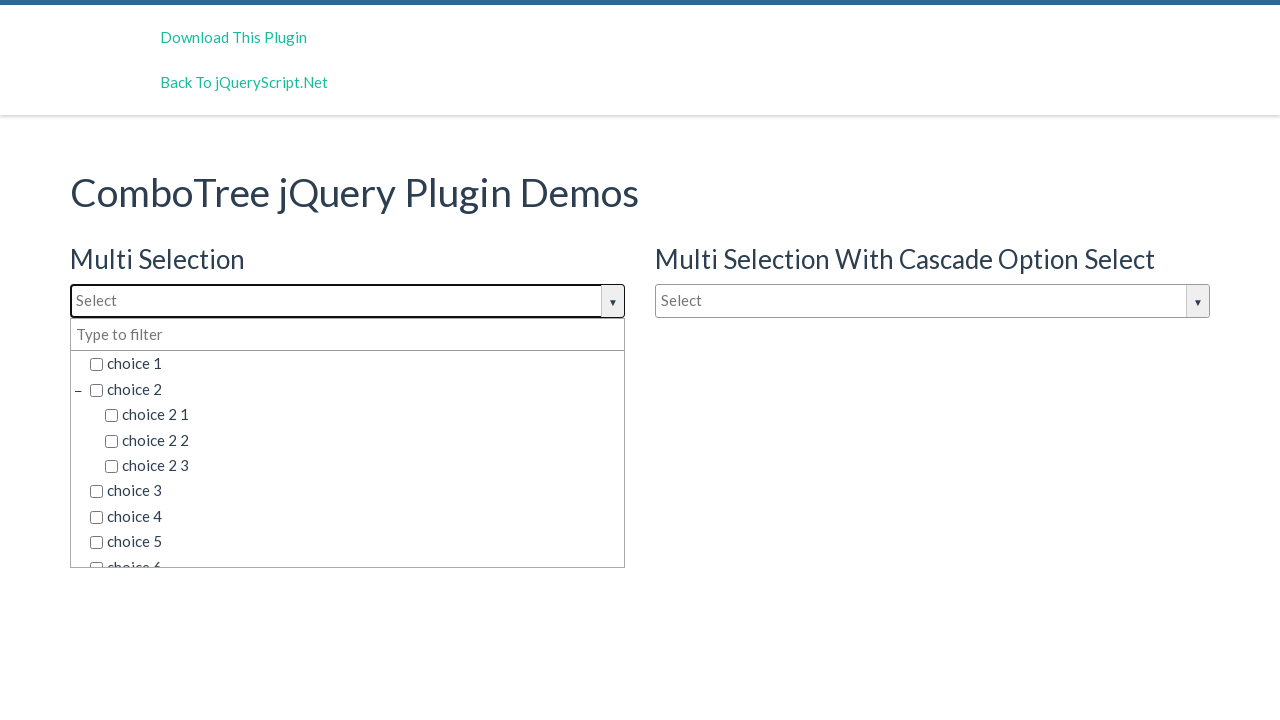

Selected 'choice 1' from the dropdown hierarchical options at (355, 364) on span.comboTreeItemTitle:has-text('choice 1')
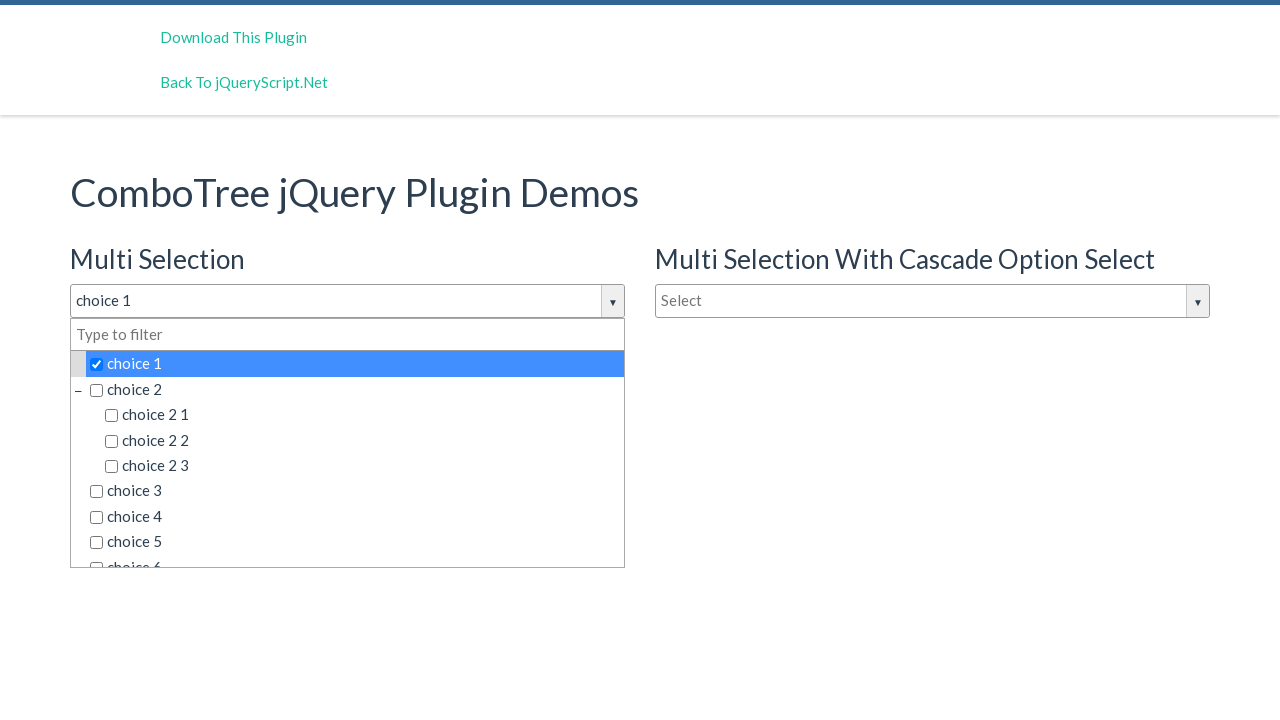

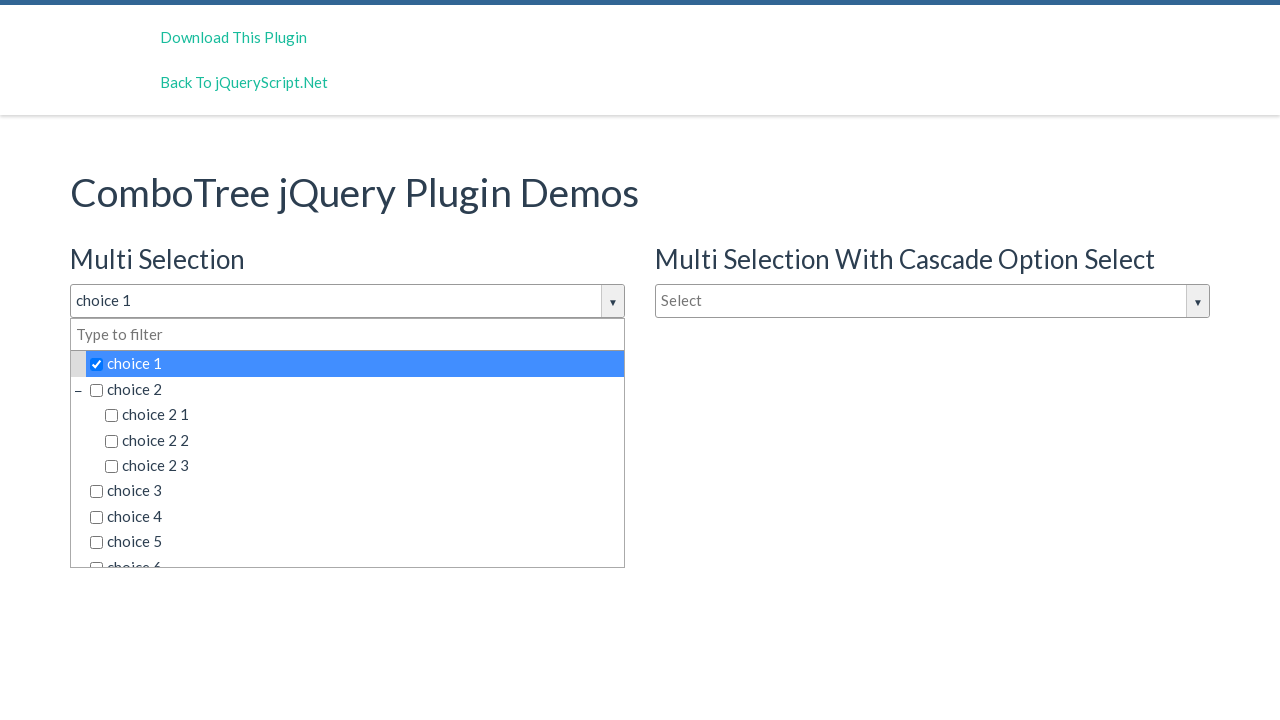